Navigates to Rahul Shetty Academy homepage after clearing cookies and minimizing the window

Starting URL: https://rahulshettyacademy.com/

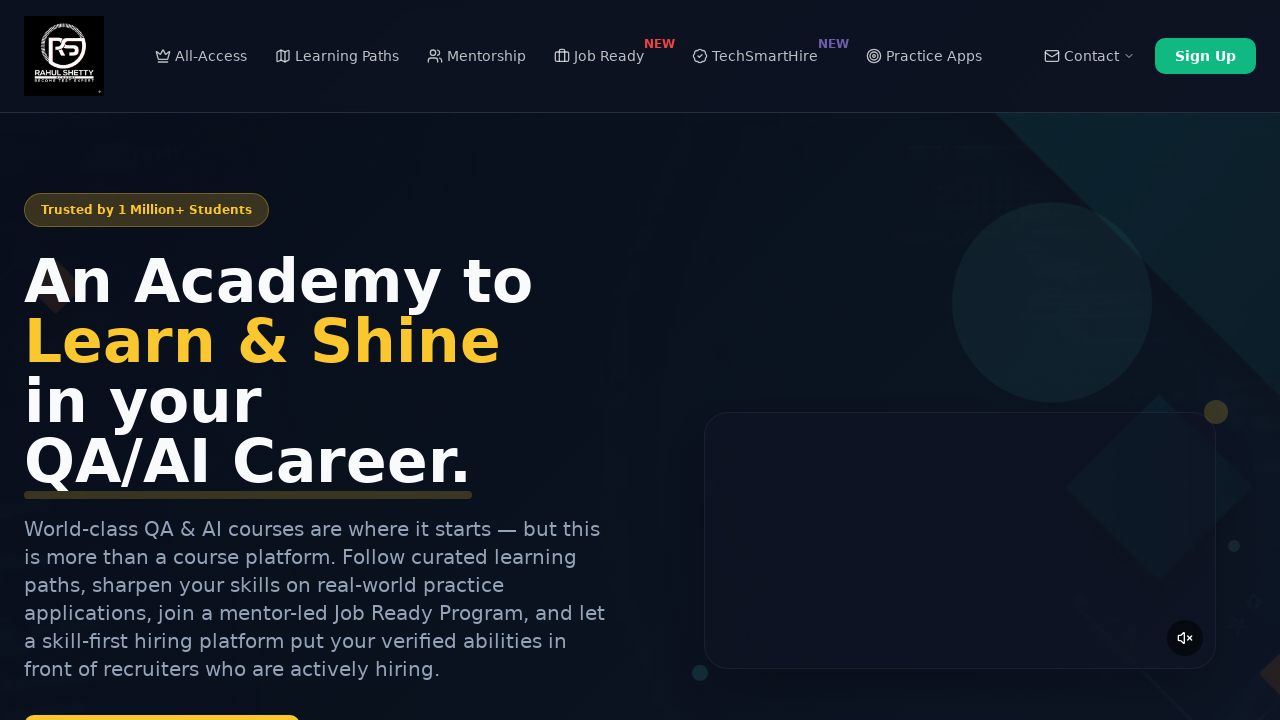

Cleared all cookies from context
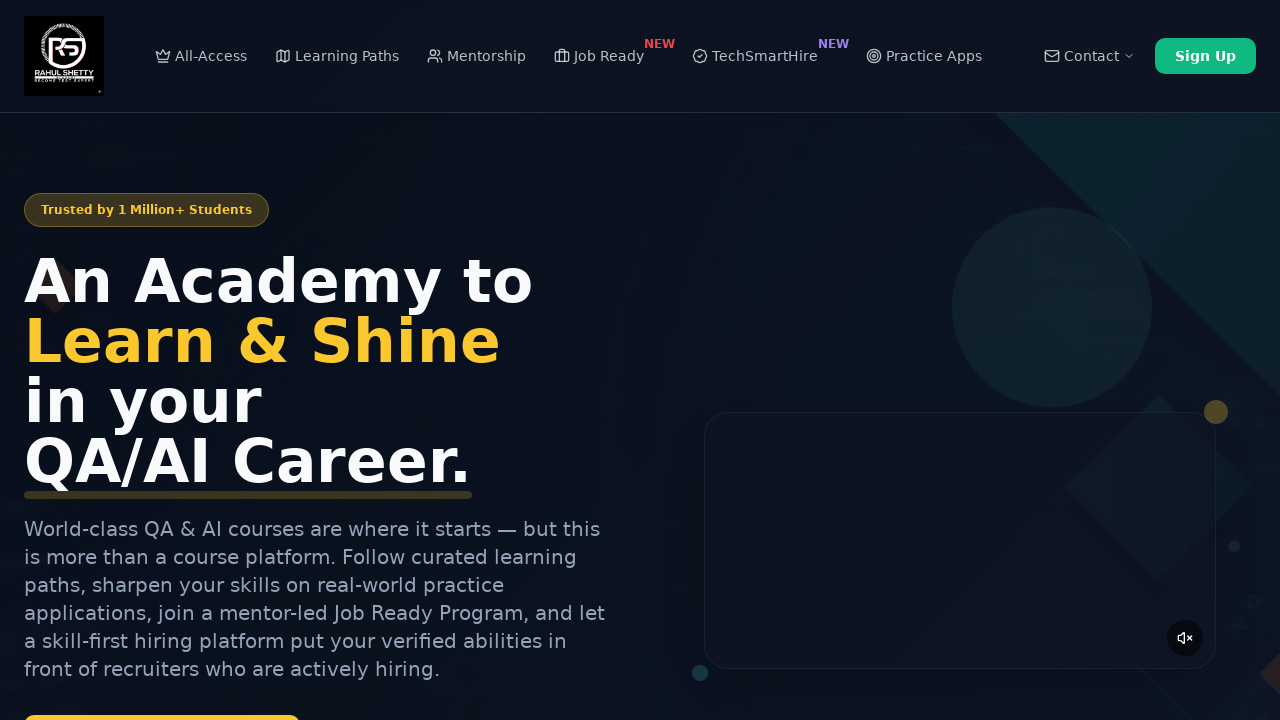

Navigated to Rahul Shetty Academy homepage
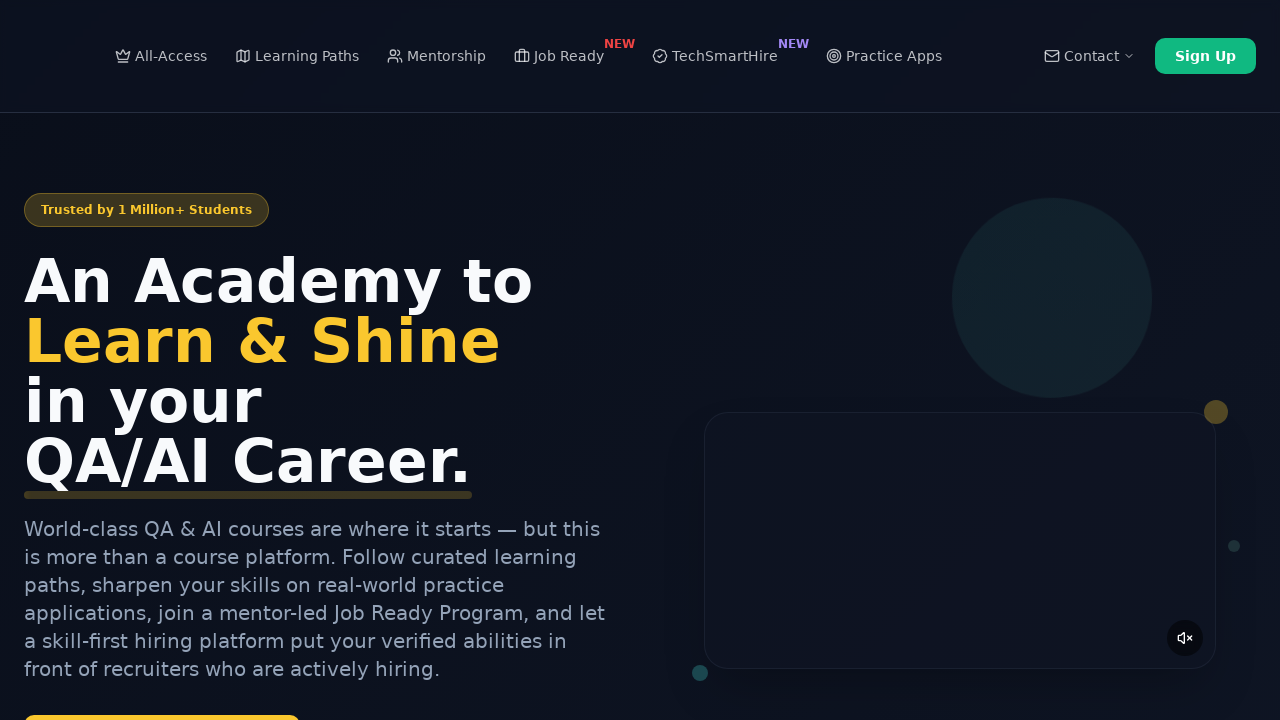

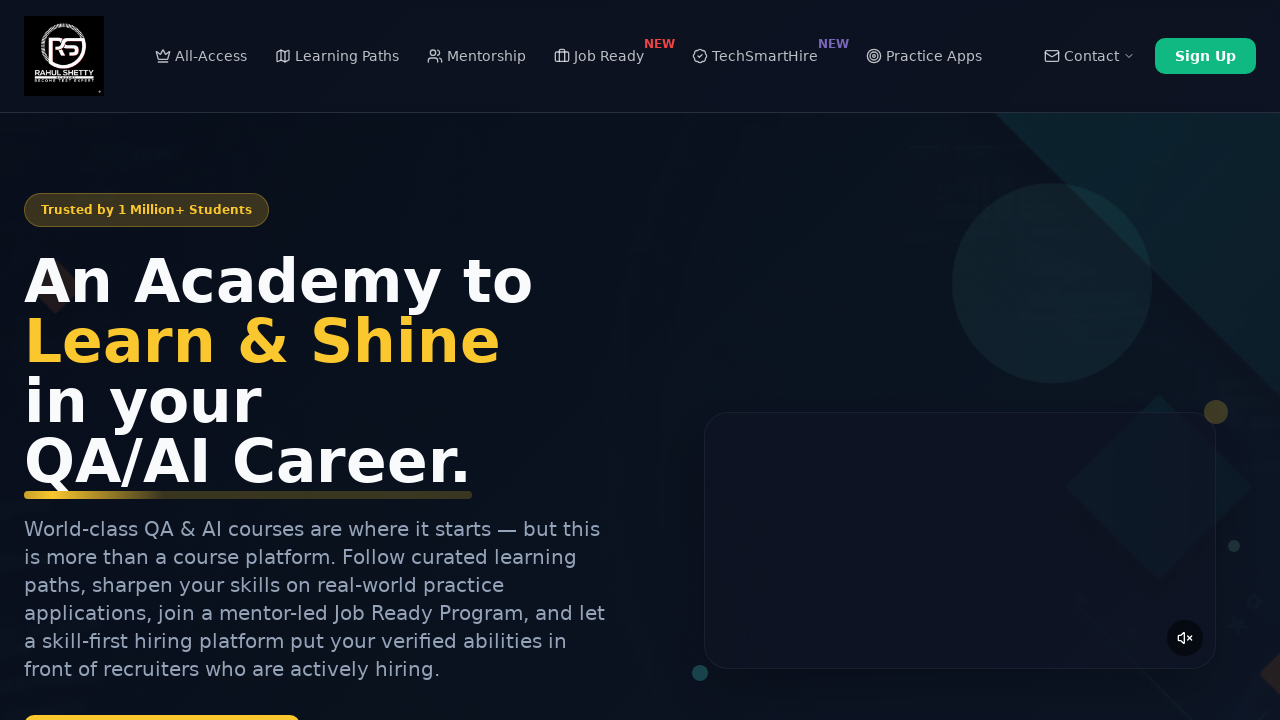